Tests navigation to the Ampeg website and clicks on the artists button to view all artists that endorse Ampeg products

Starting URL: https://ampeg.com/index.html

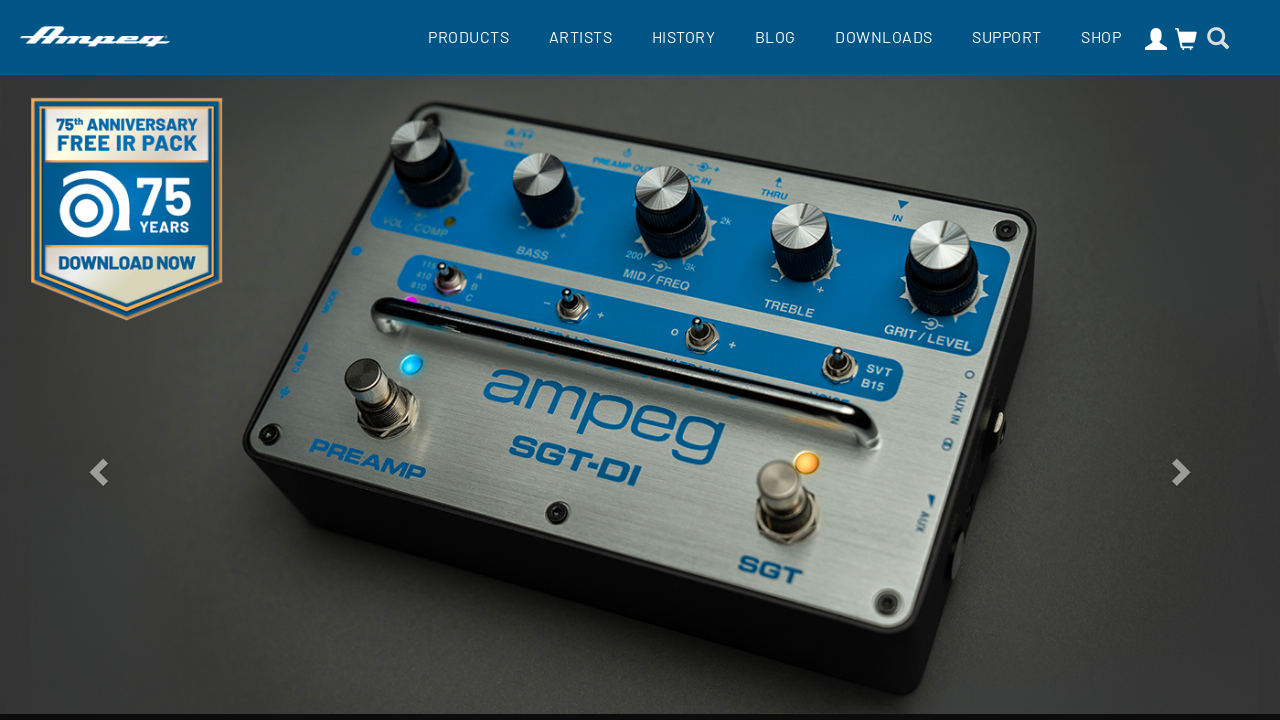

Clicked on the artists button in the navigation menu at (580, 36) on xpath=//*[@id='global-topnav']/ul/li[2]/a
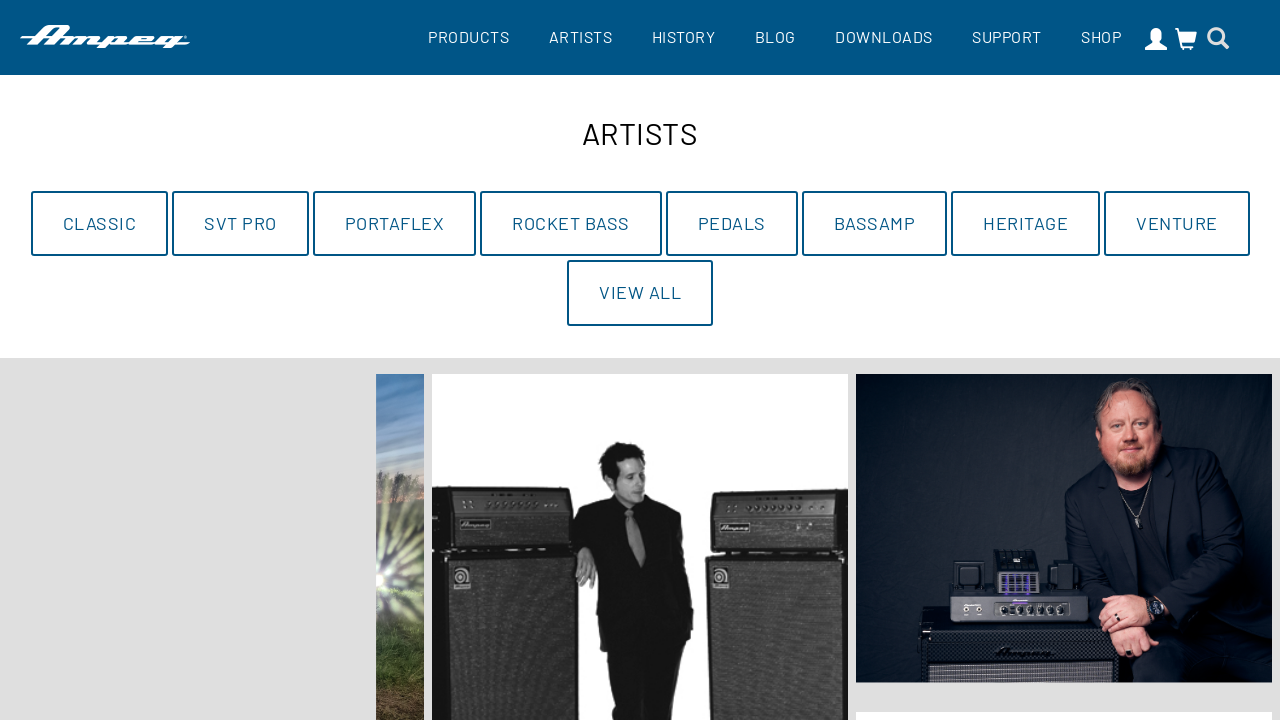

Artists page loaded successfully
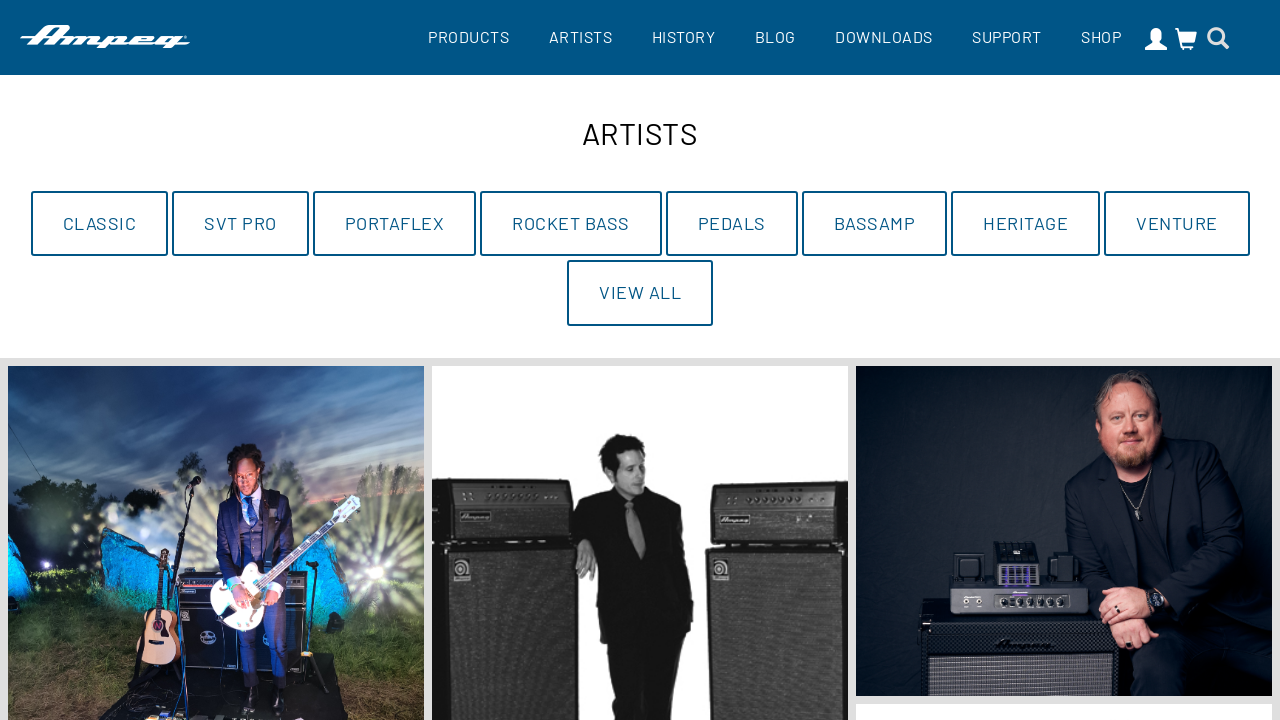

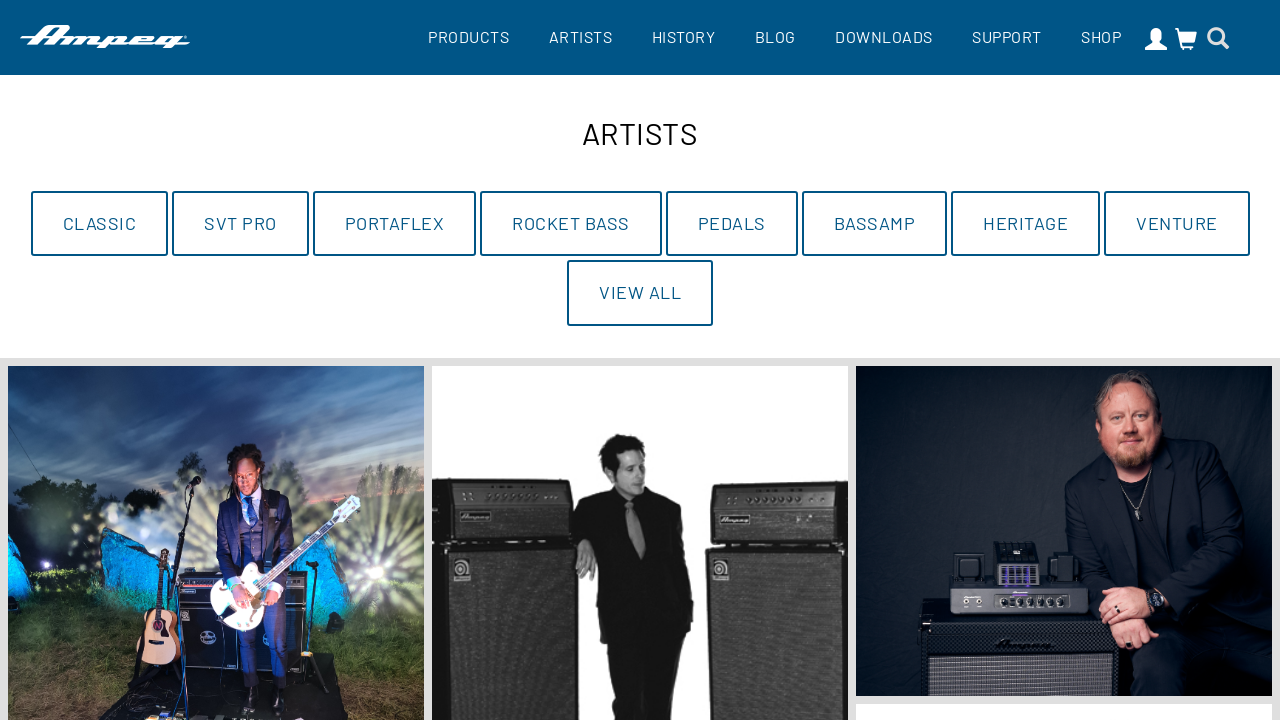